Tests the directory page by clicking on grid and list view buttons and verifying that member elements are displayed correctly in both views

Starting URL: https://lisbet-dokcom.github.io/cse270-teton/directory.html

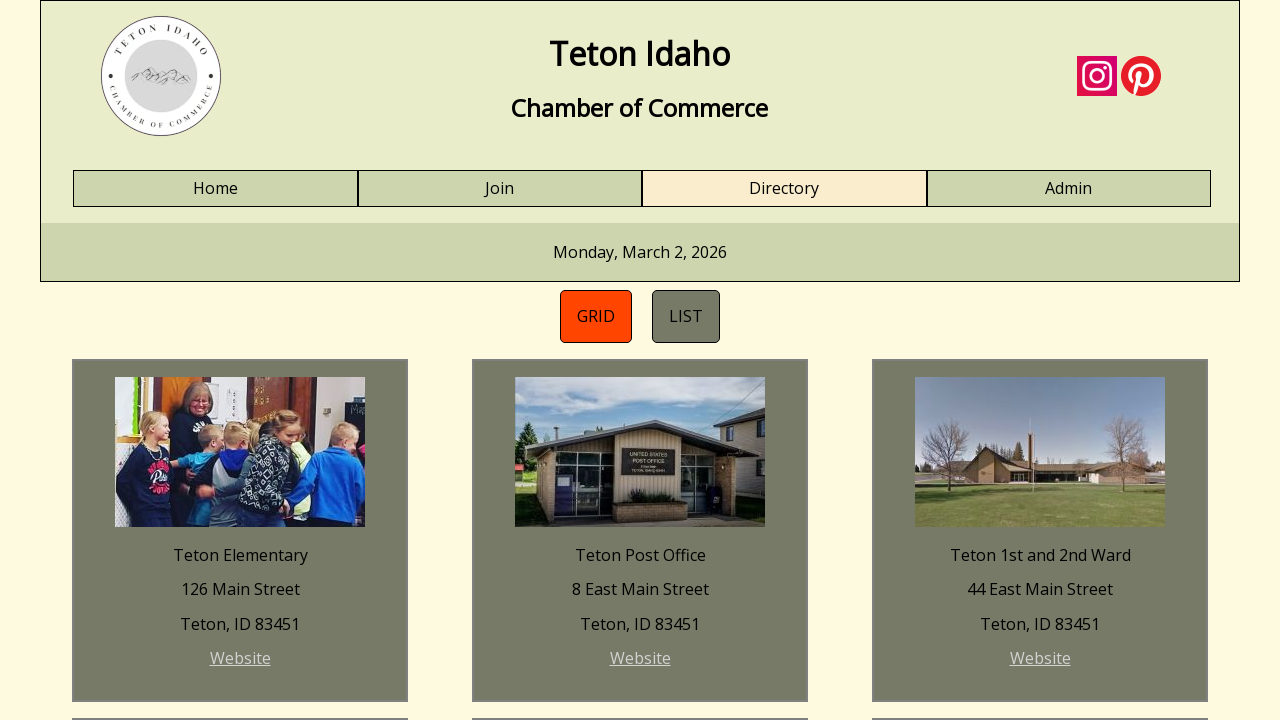

Clicked directory grid view button at (596, 316) on #directory-grid
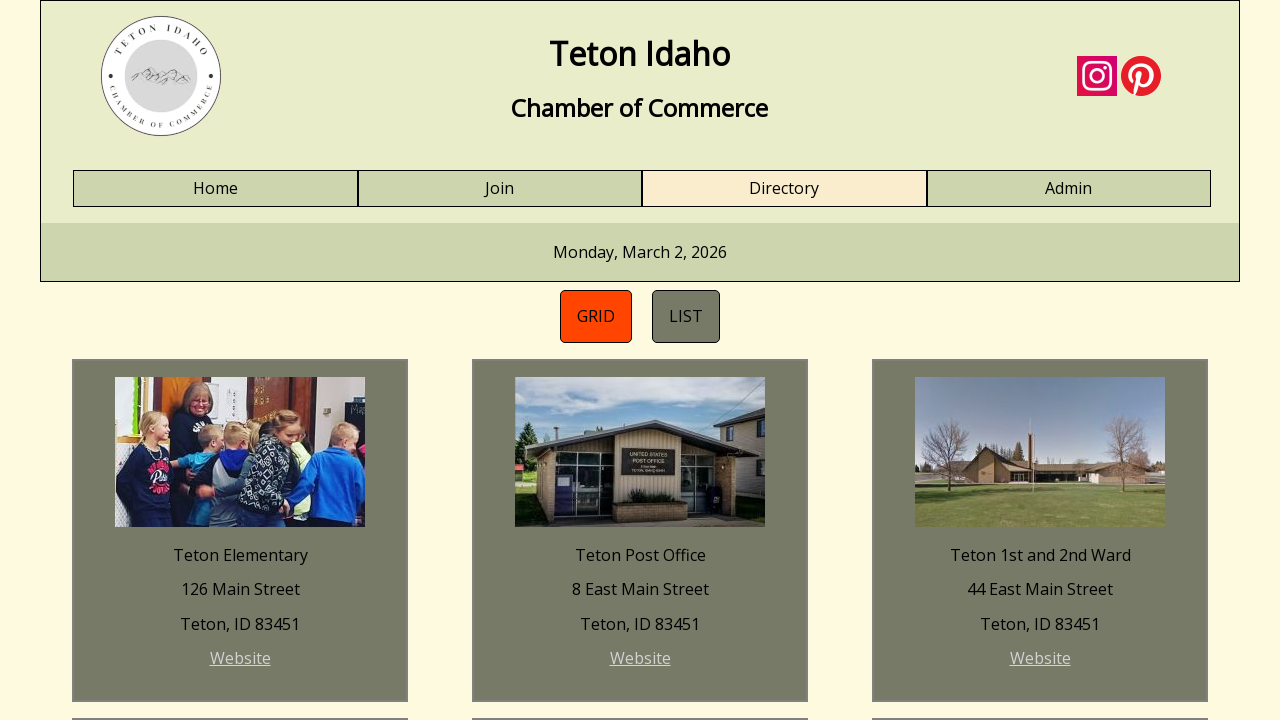

Verified gold member element exists in grid view
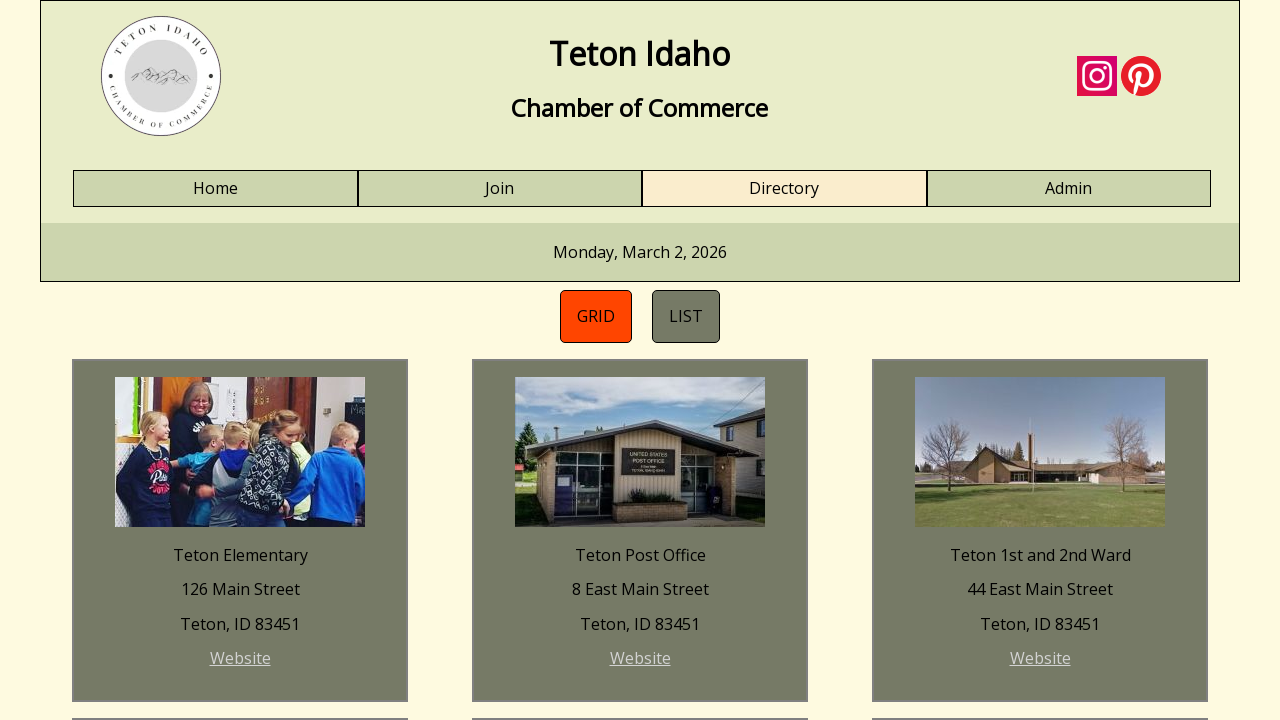

Clicked directory list view button at (686, 316) on #directory-list
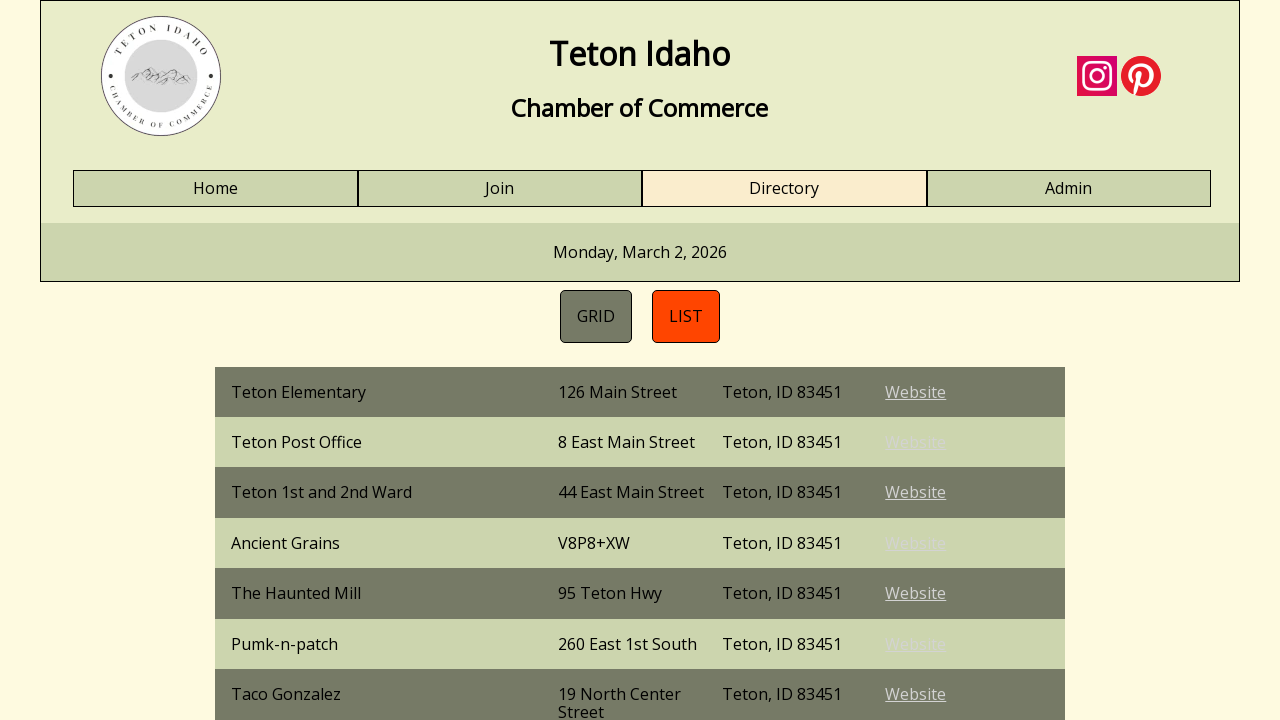

Verified gold member element exists in list view
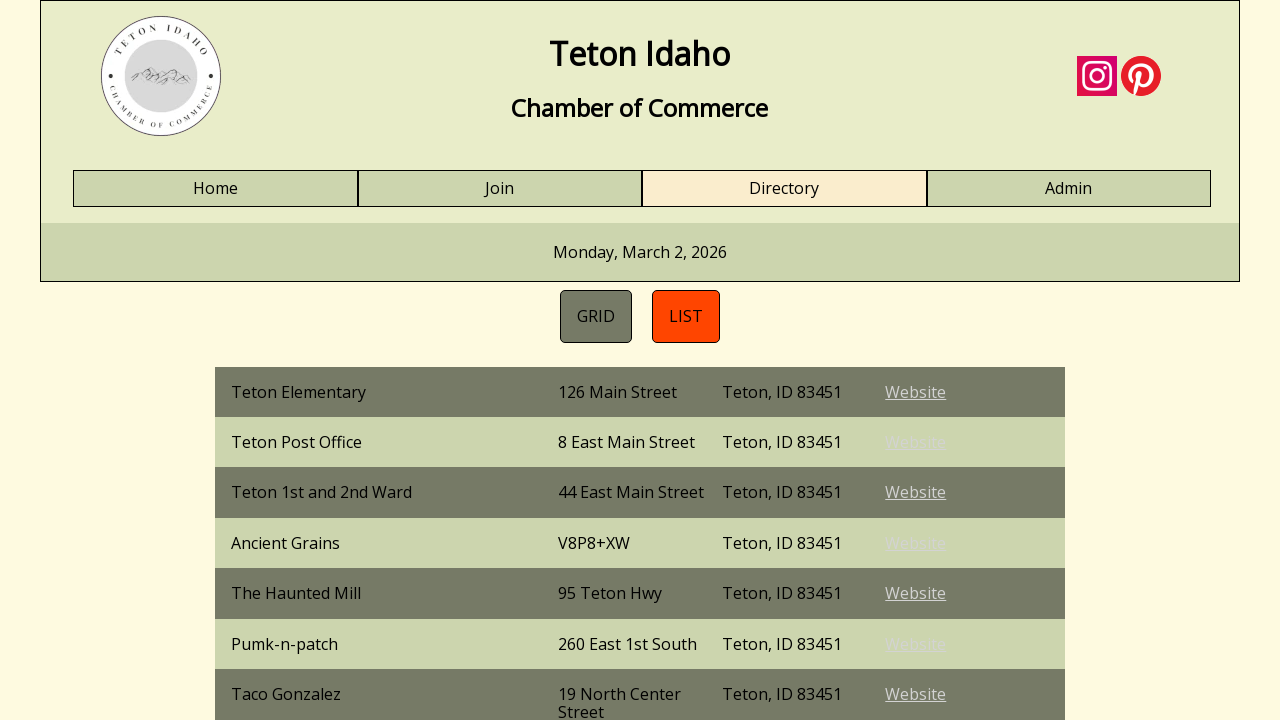

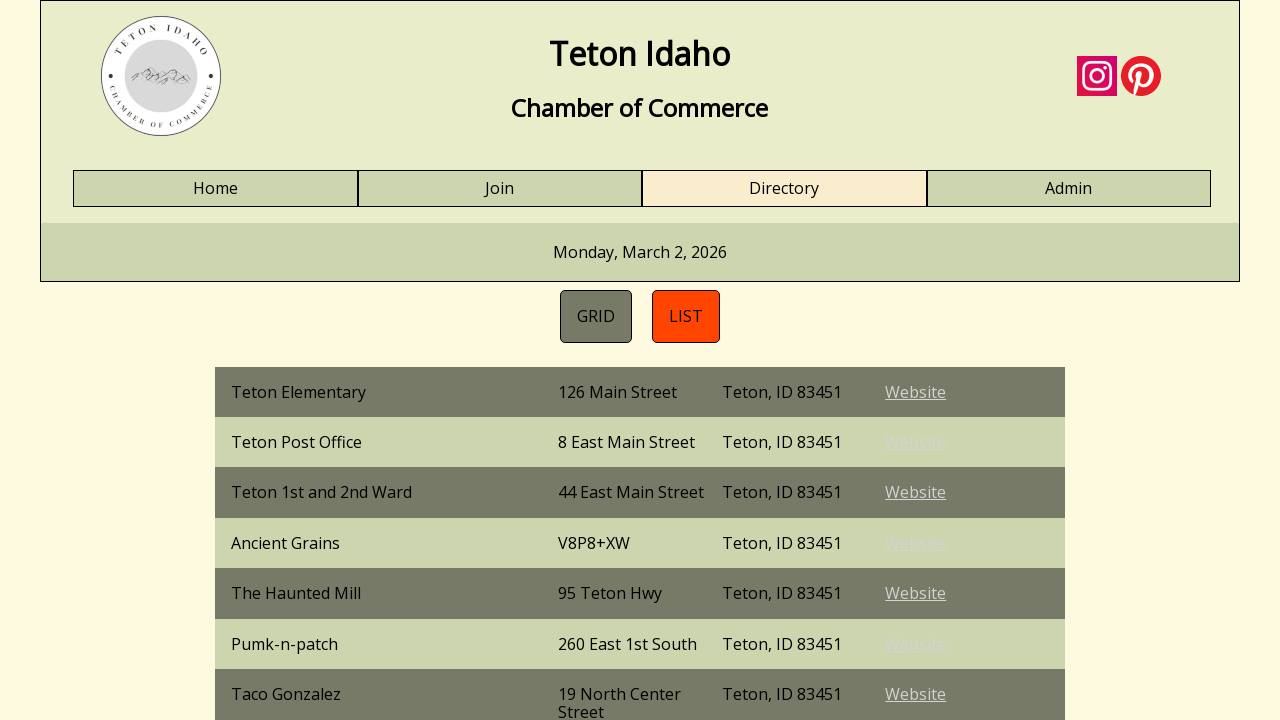